Tests file download functionality by navigating to a test page and clicking on a ZIP file download link.

Starting URL: https://omayo.blogspot.com/p/page7.html

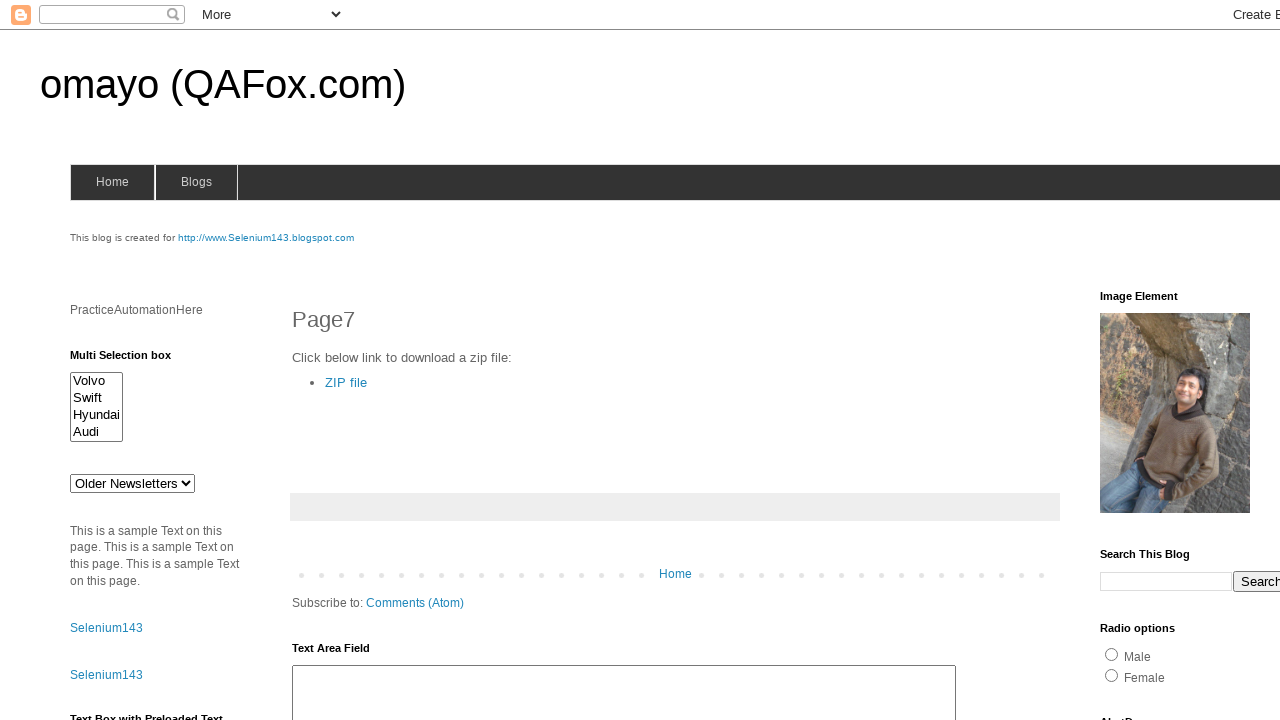

Clicked on ZIP file download link at (346, 382) on text=ZIP file
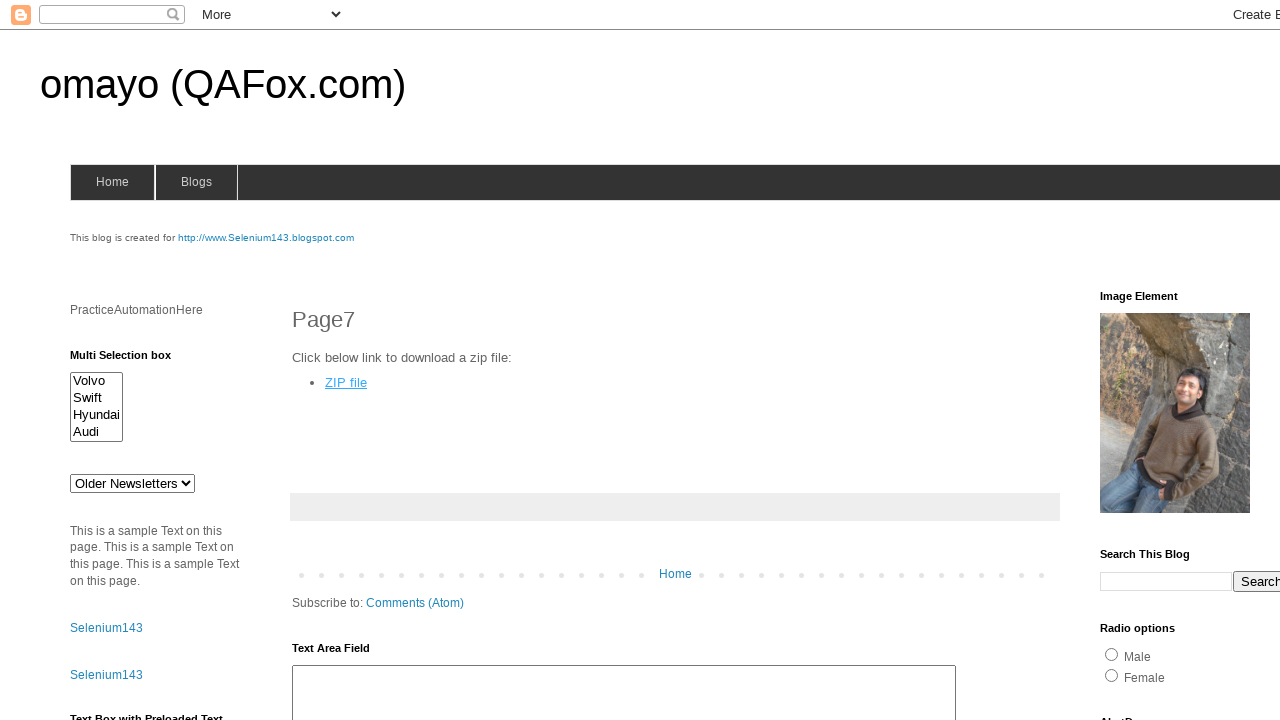

Waited 1 second for download to initiate
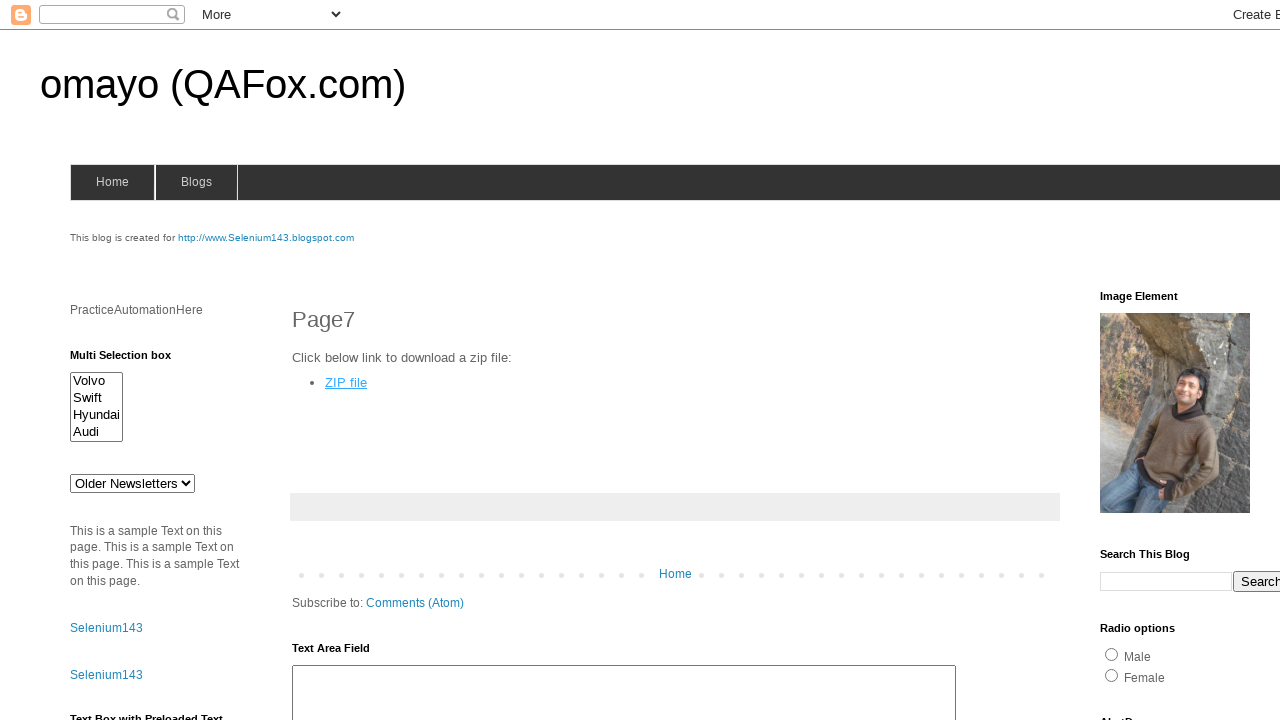

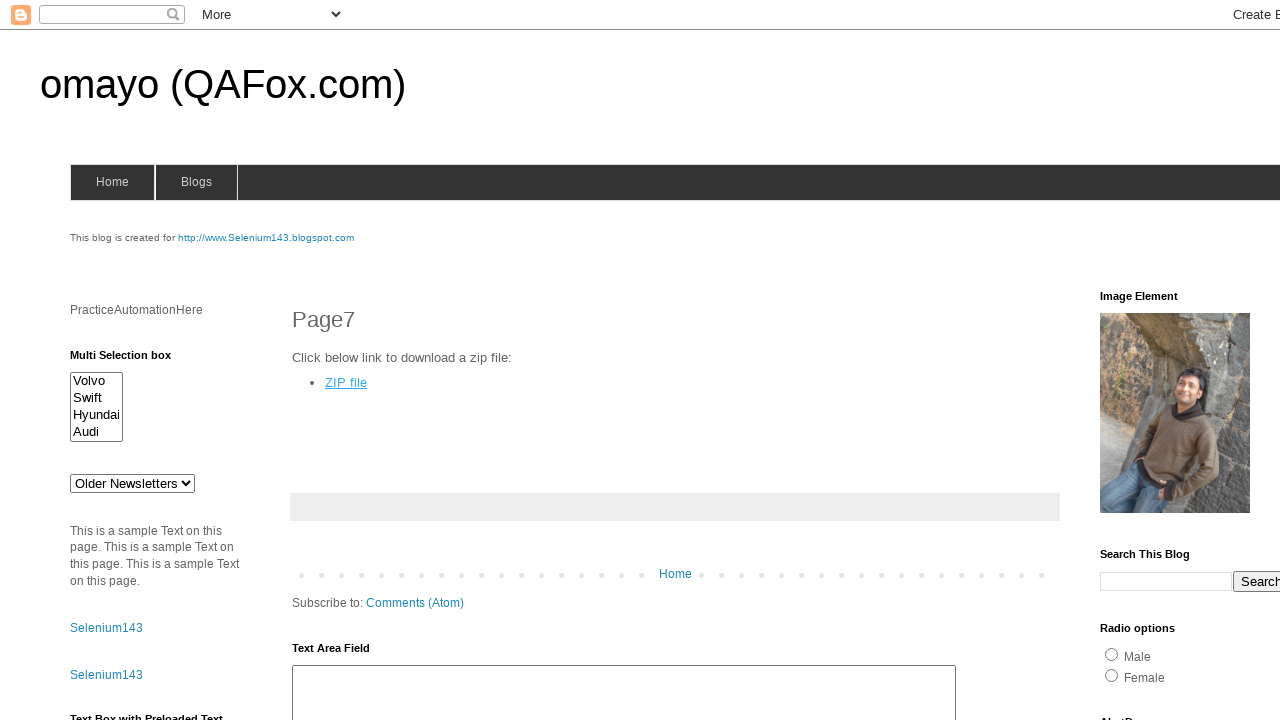